Tests e-commerce flow by searching for a product, adding it to cart, and proceeding through checkout to place an order

Starting URL: https://rahulshettyacademy.com/seleniumPractise/#/

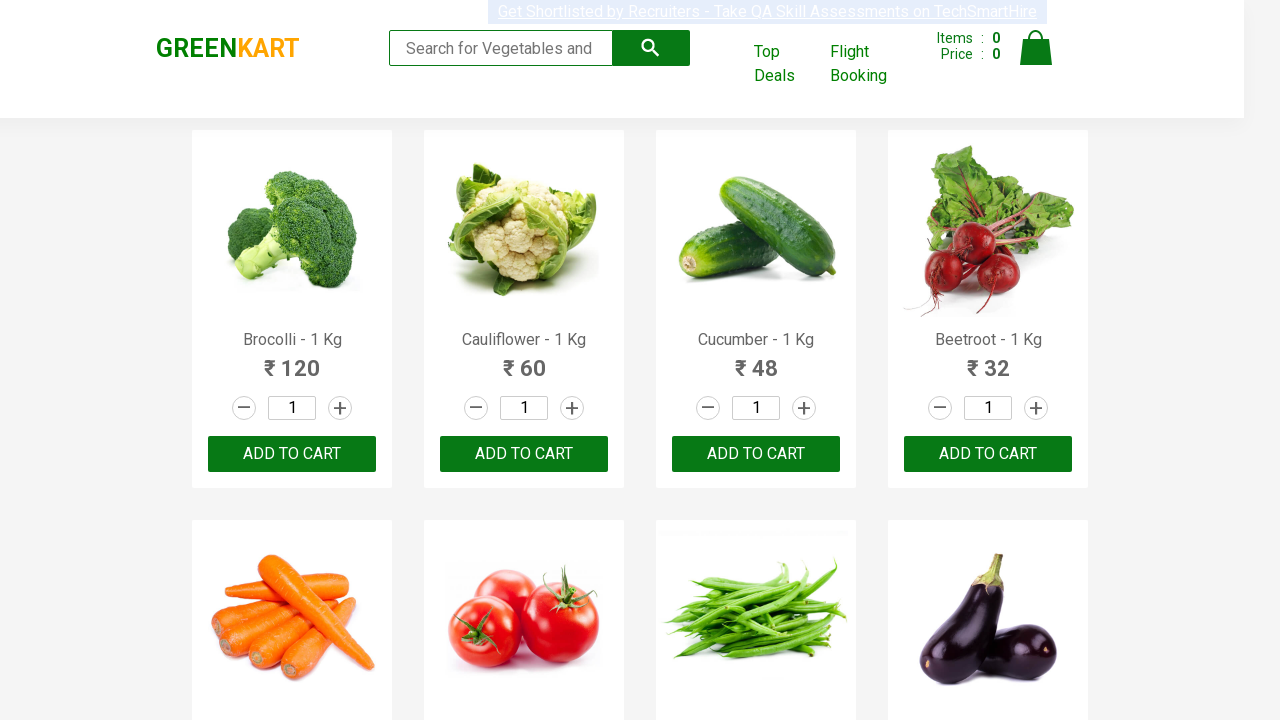

Filled search field with 'ca' on input.search-keyword
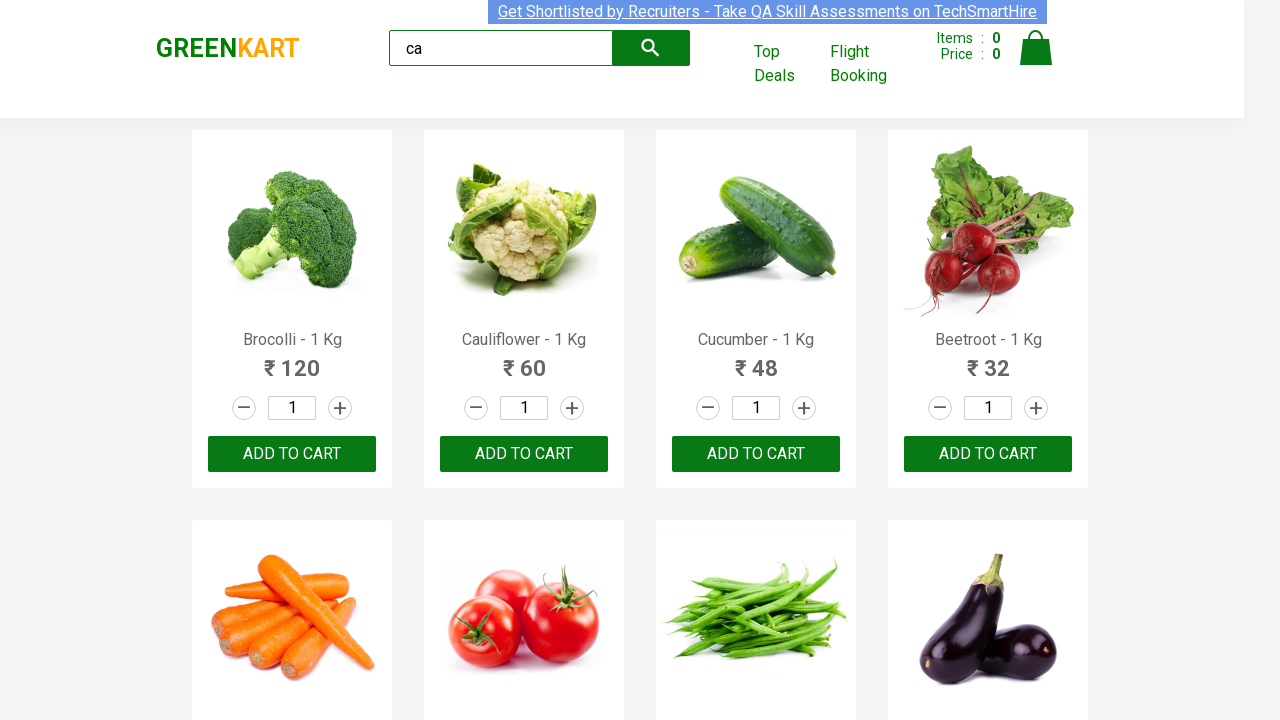

Products loaded after search
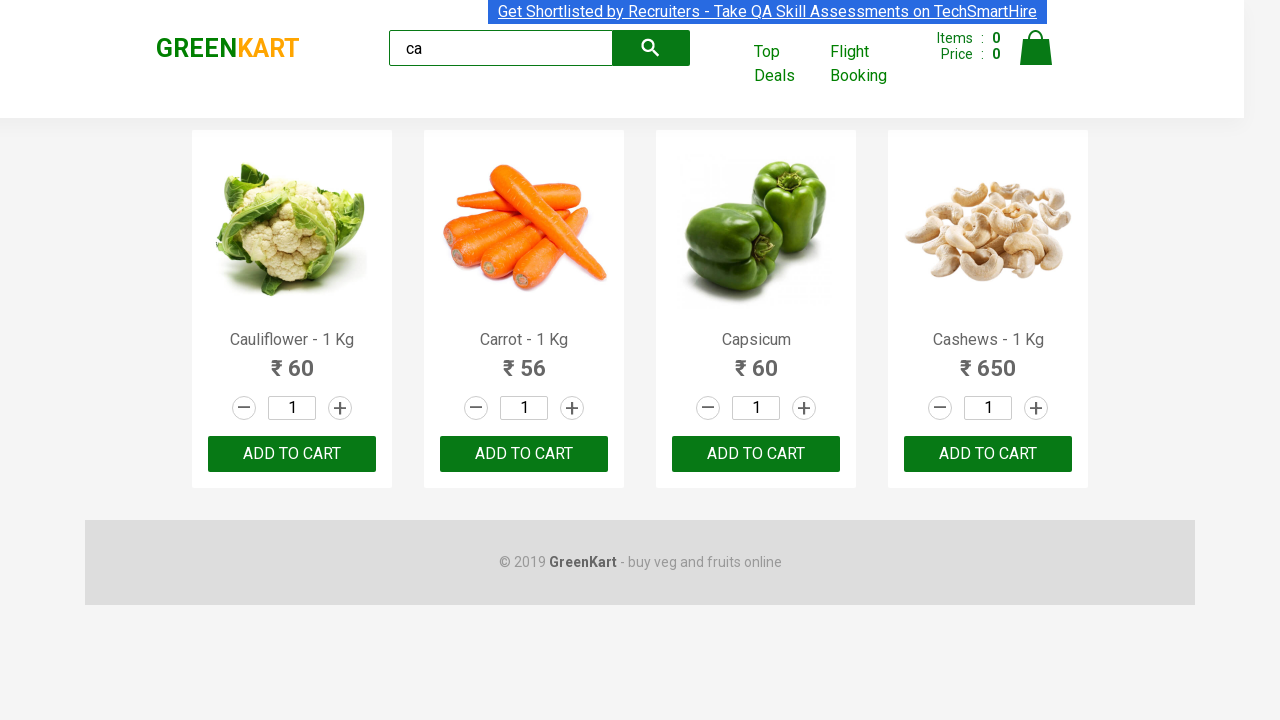

Clicked 'ADD TO CART' for Carrot product at (524, 454) on .products .product >> nth=1 >> text=ADD TO CART
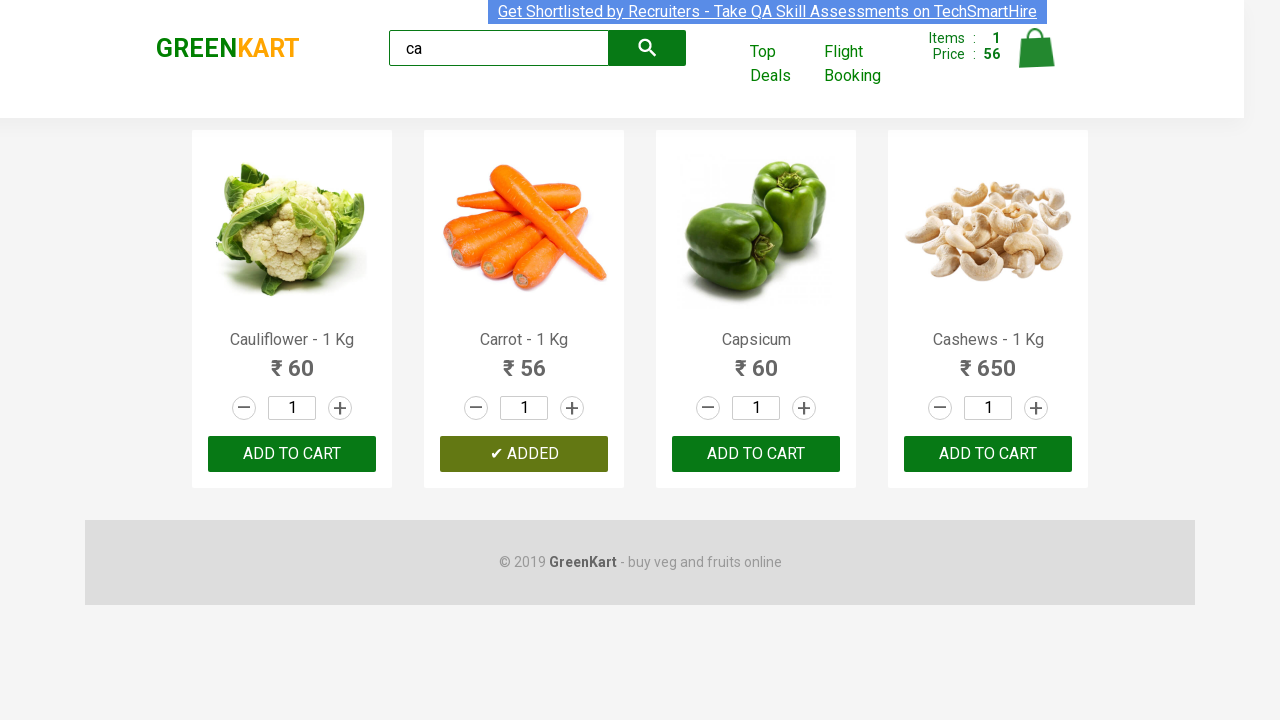

Clicked cart icon to view cart at (1036, 59) on a.cart-icon
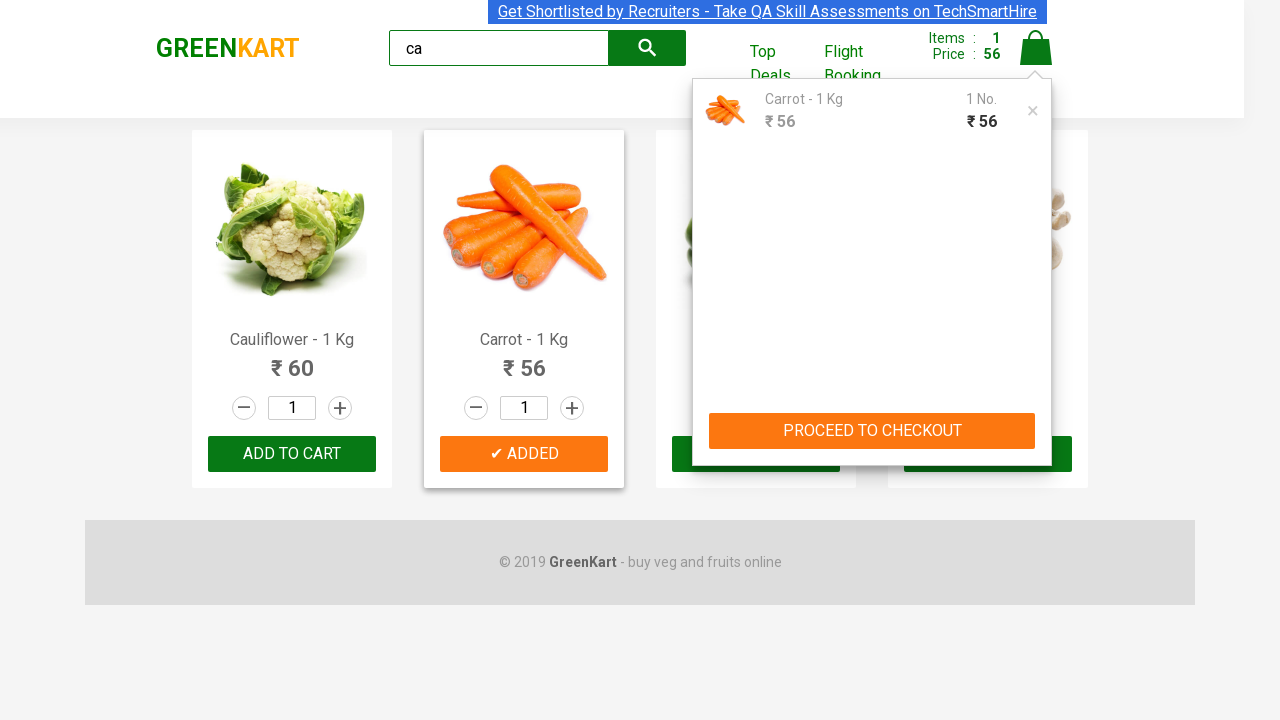

Clicked 'PROCEED TO CHECKOUT' button at (872, 431) on text=PROCEED TO CHECKOUT
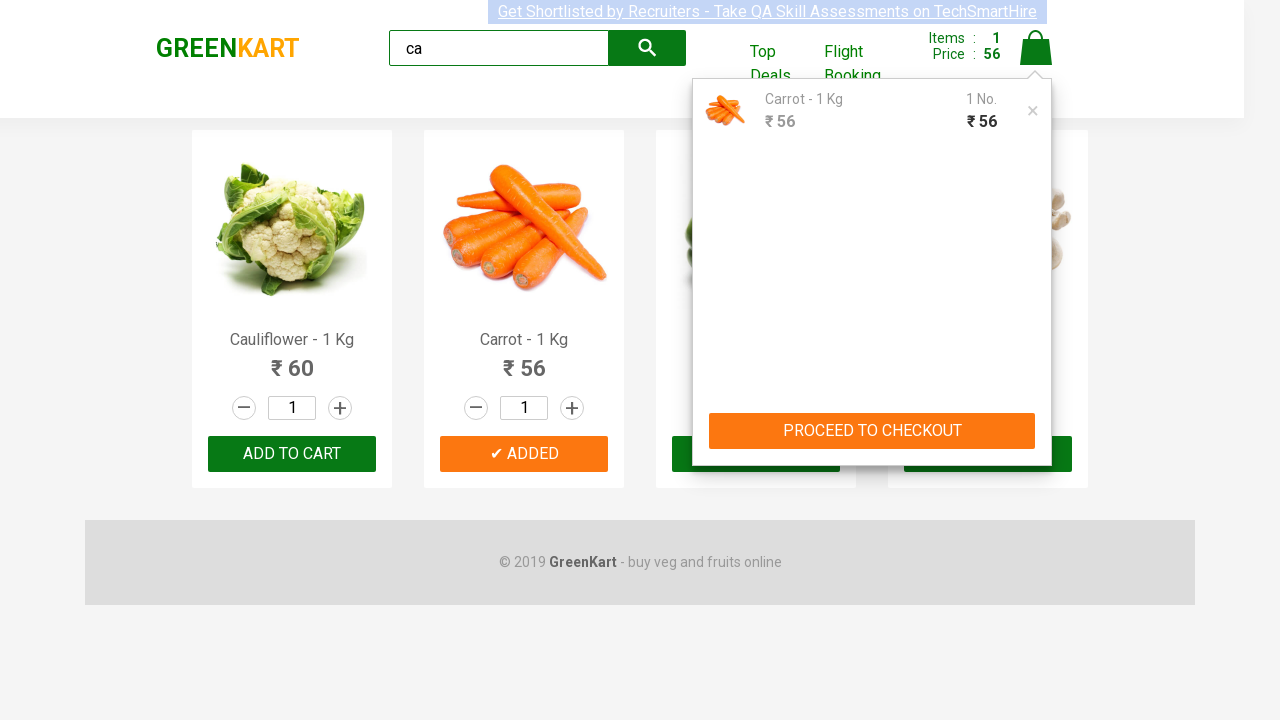

Clicked 'Place Order' button to complete order at (1036, 420) on text=Place Order
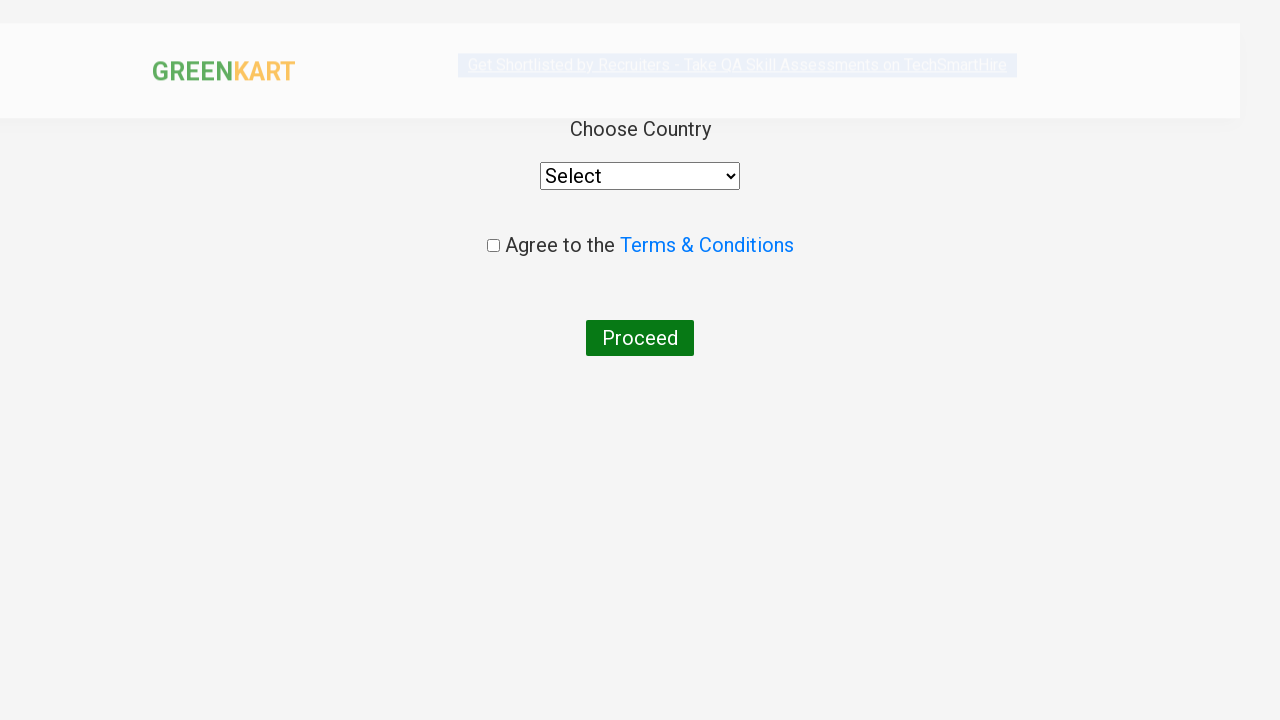

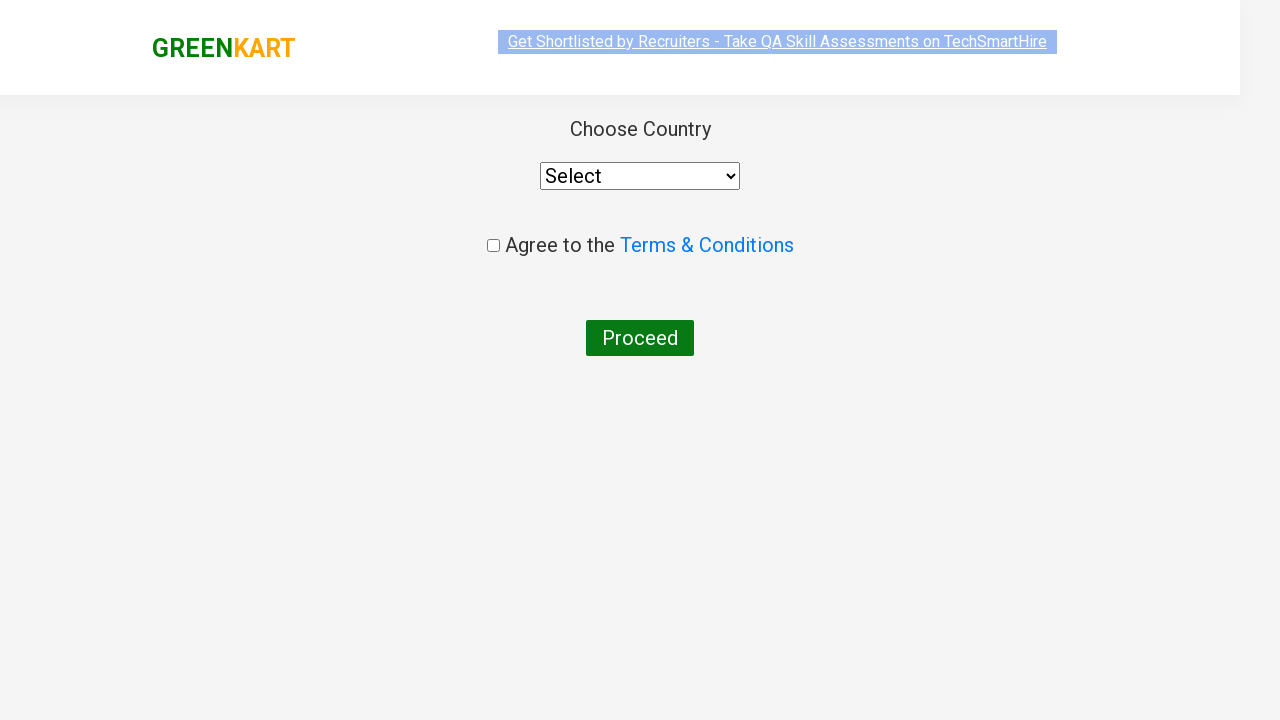